Tests the show/hide functionality of a textbox by clicking show and hide buttons

Starting URL: https://rahulshettyacademy.com/AutomationPractice/

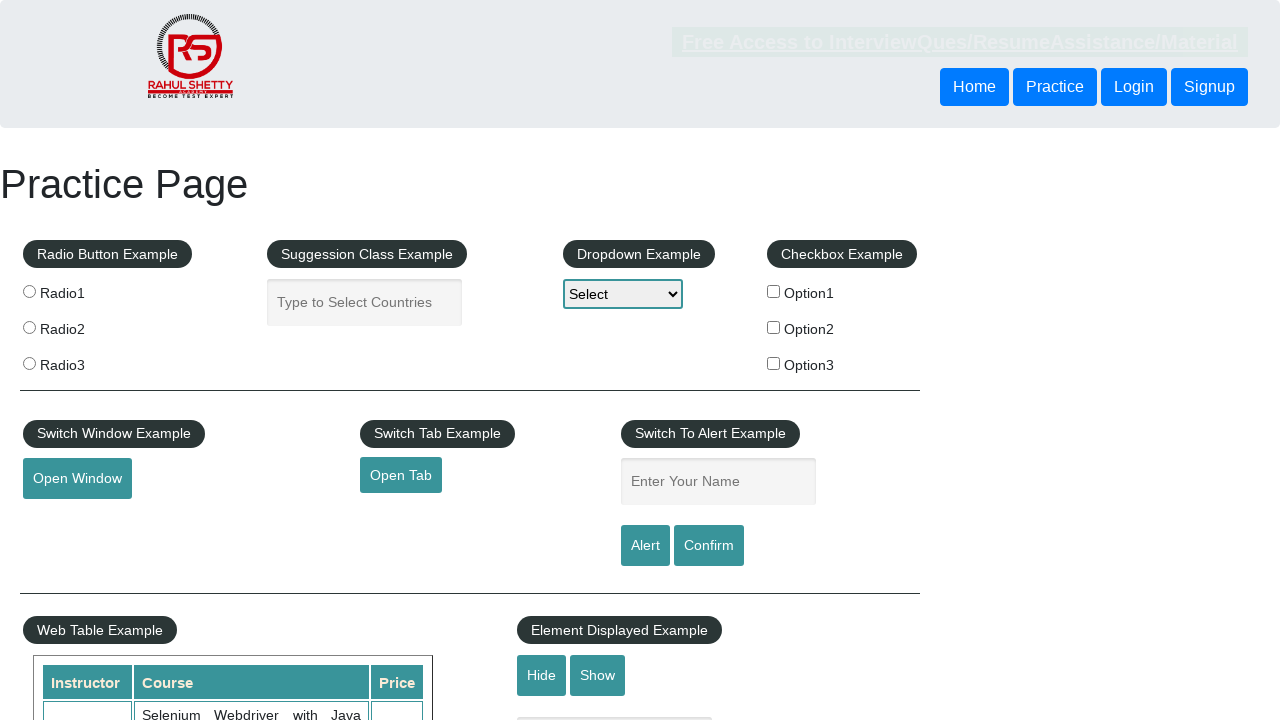

Clicked show textbox button at (598, 675) on xpath=//input[@id='show-textbox']
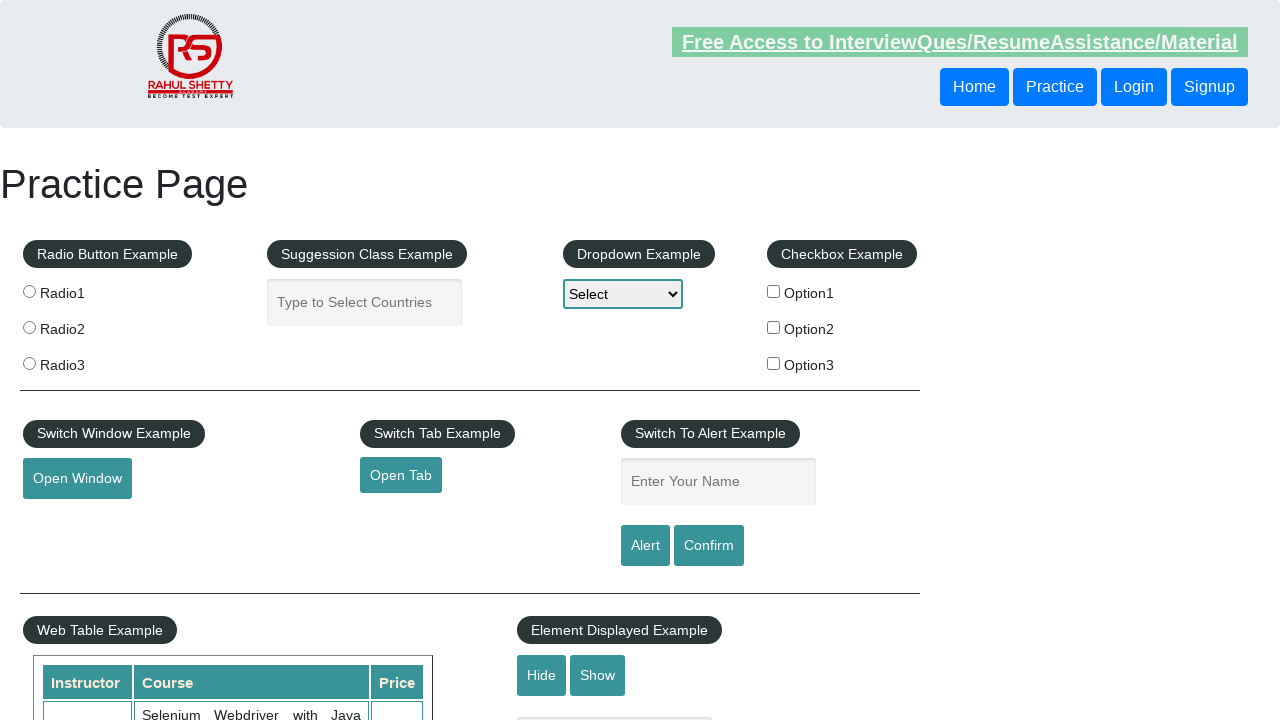

Located the textbox element
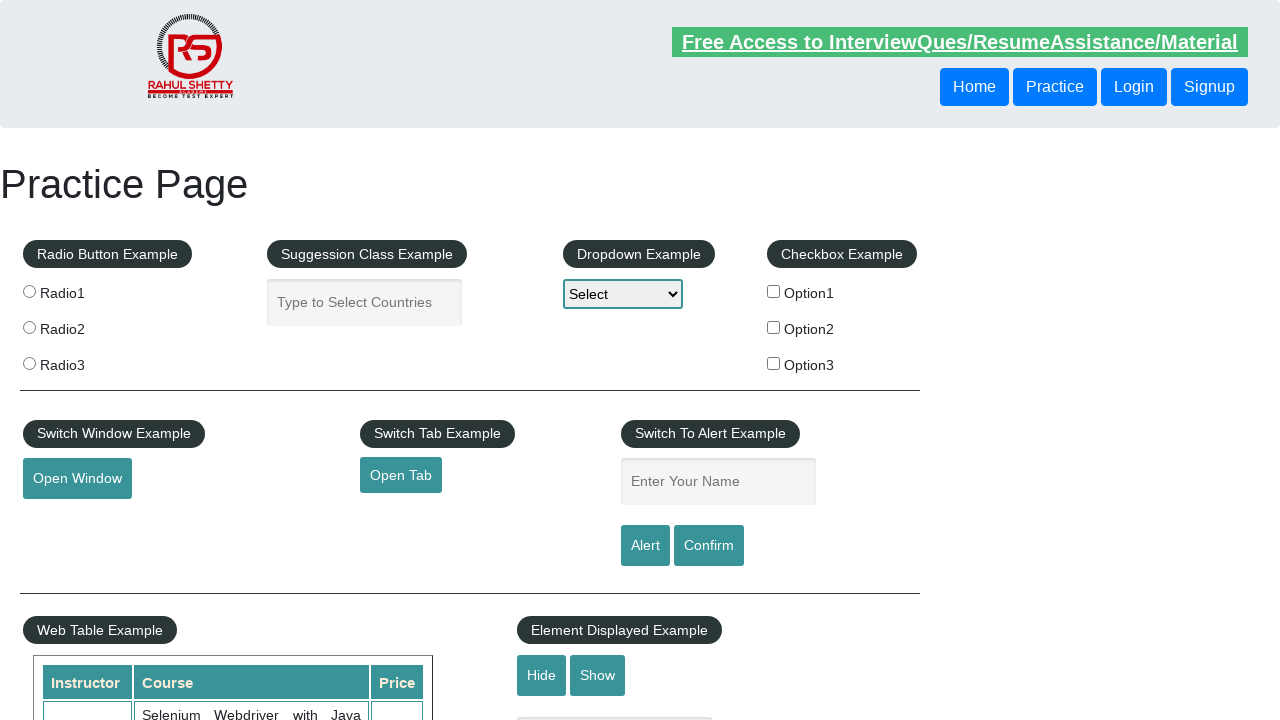

Verified textbox is enabled and visible
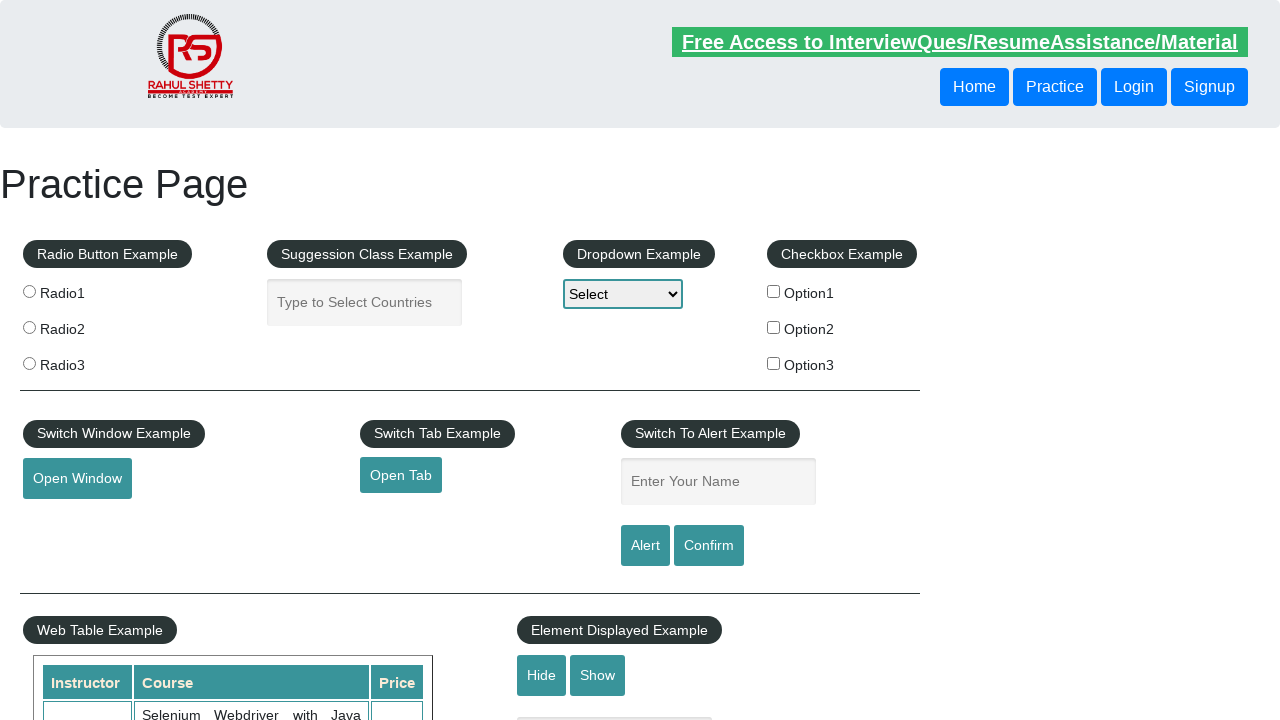

Clicked hide textbox button at (542, 675) on xpath=//input[@id='hide-textbox']
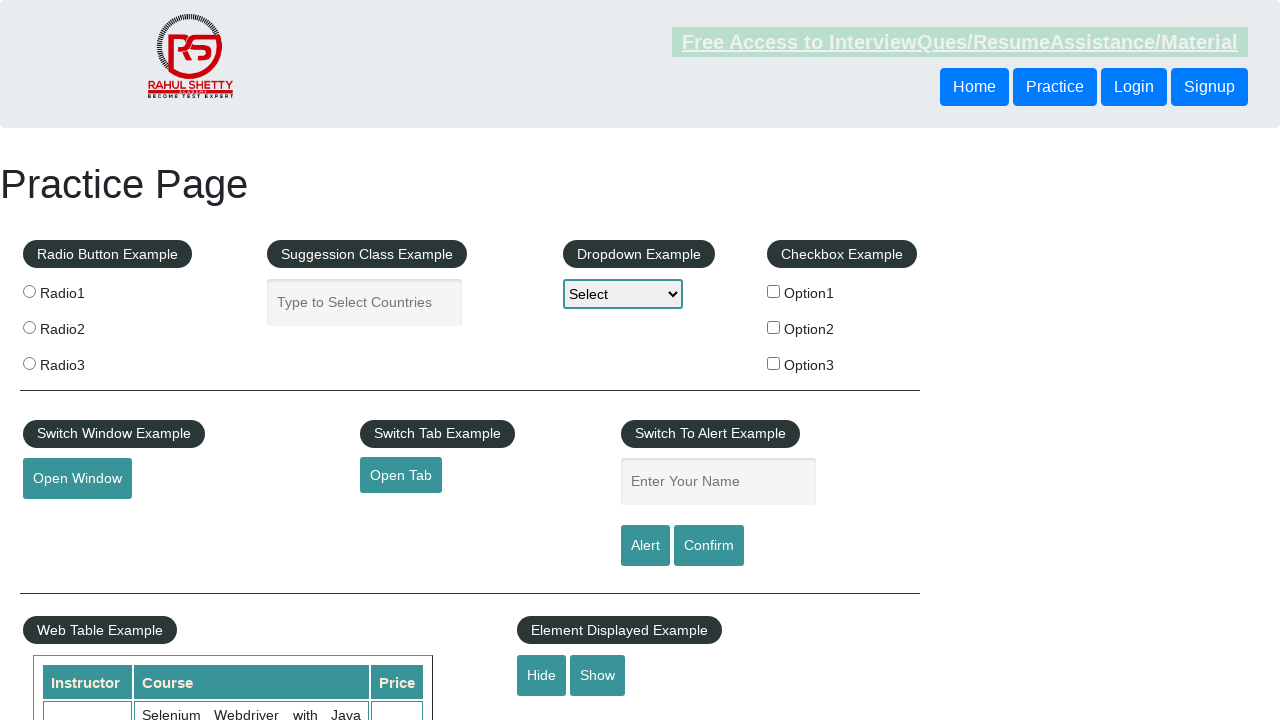

Verified textbox is hidden
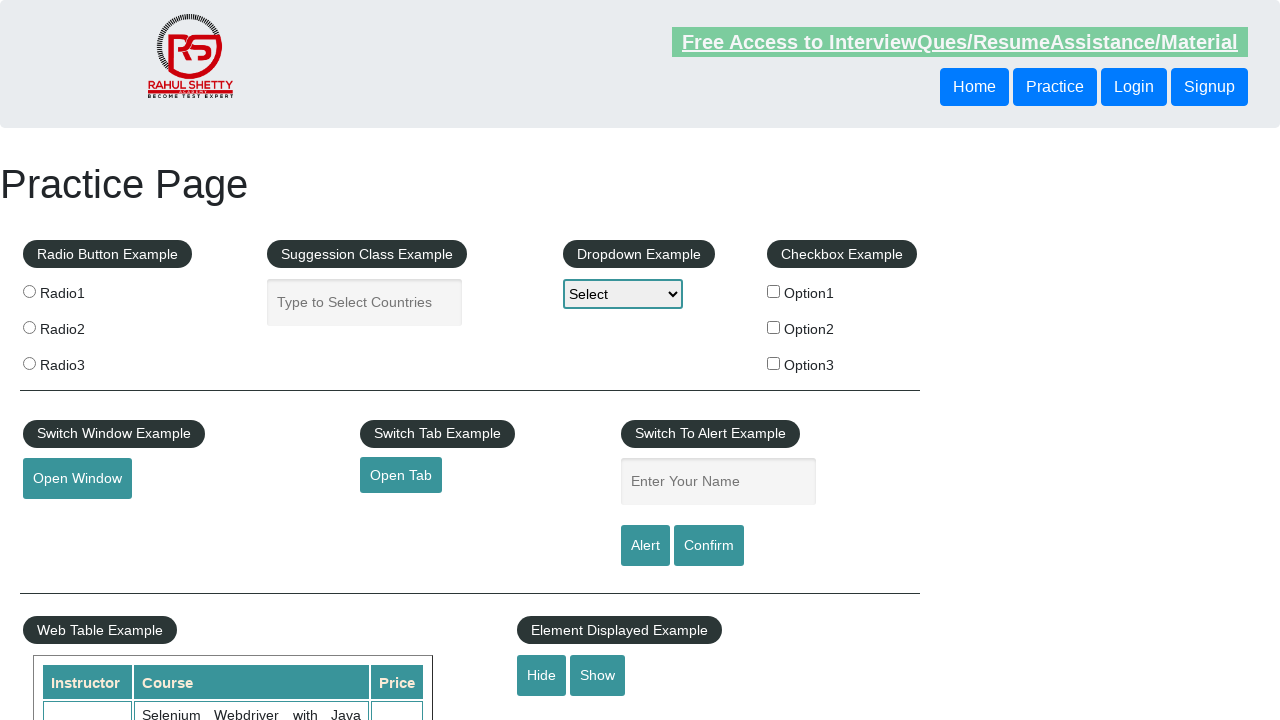

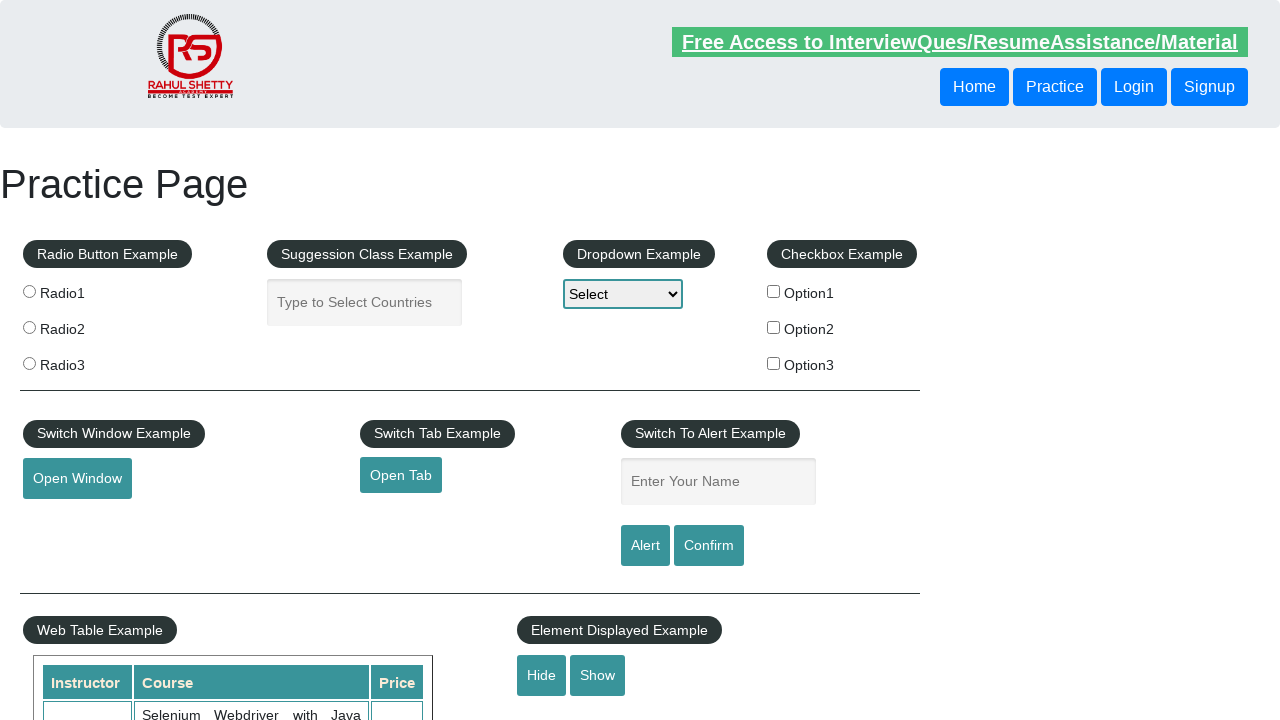